Validates that the product categories on the DemoBlaze website are displayed correctly and match the expected category names (Phones, Laptops, Monitors)

Starting URL: https://www.demoblaze.com/

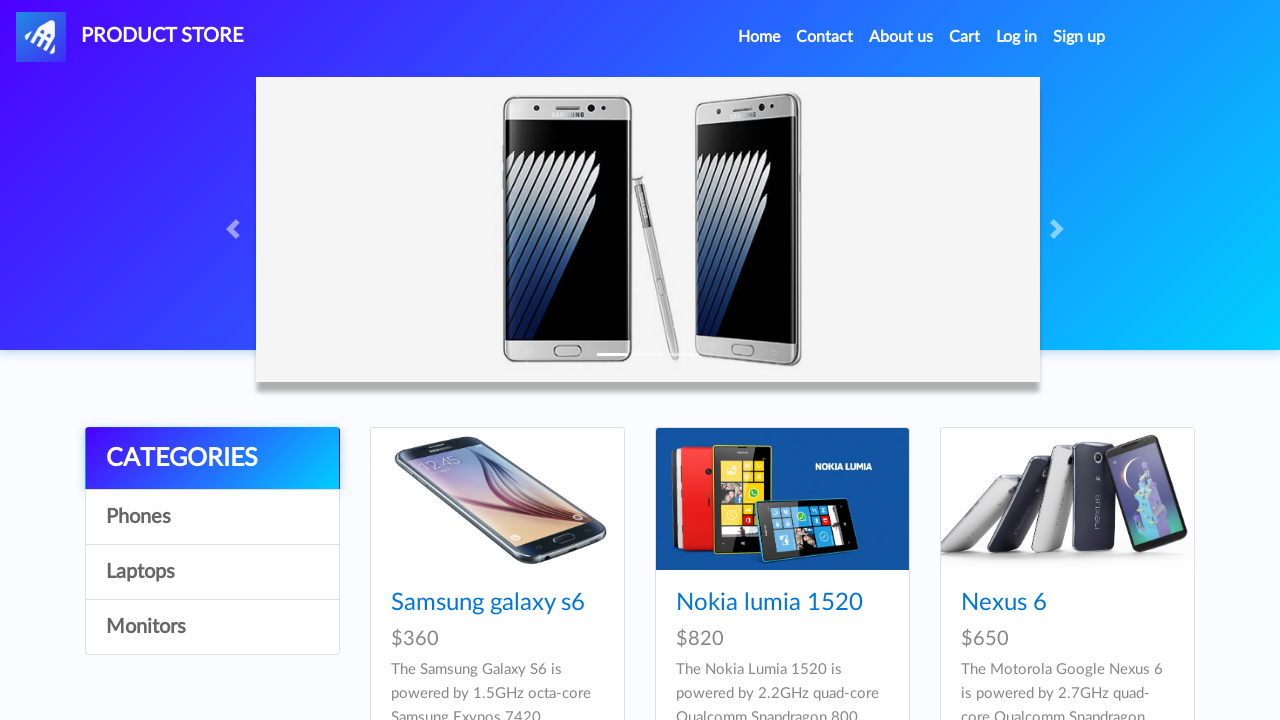

Retrieved all category link elements from the page
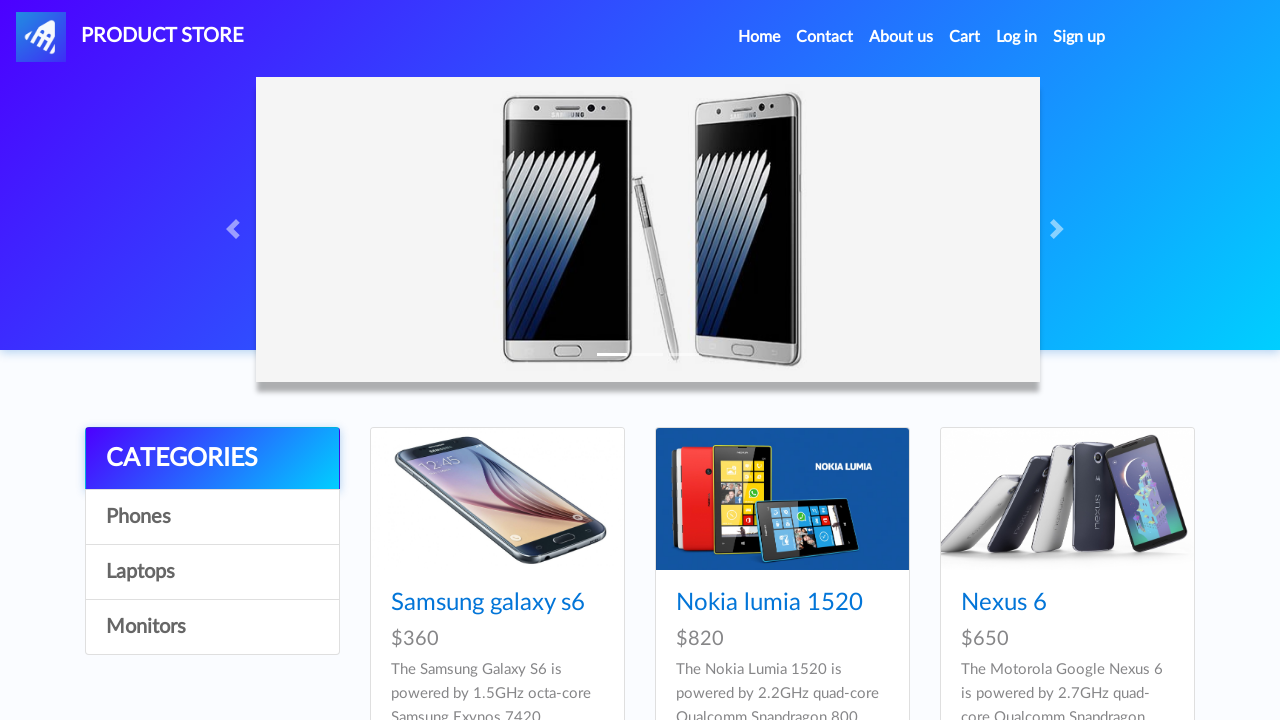

Defined expected category names: CATEGORIES, Phones, Laptops, Monitors
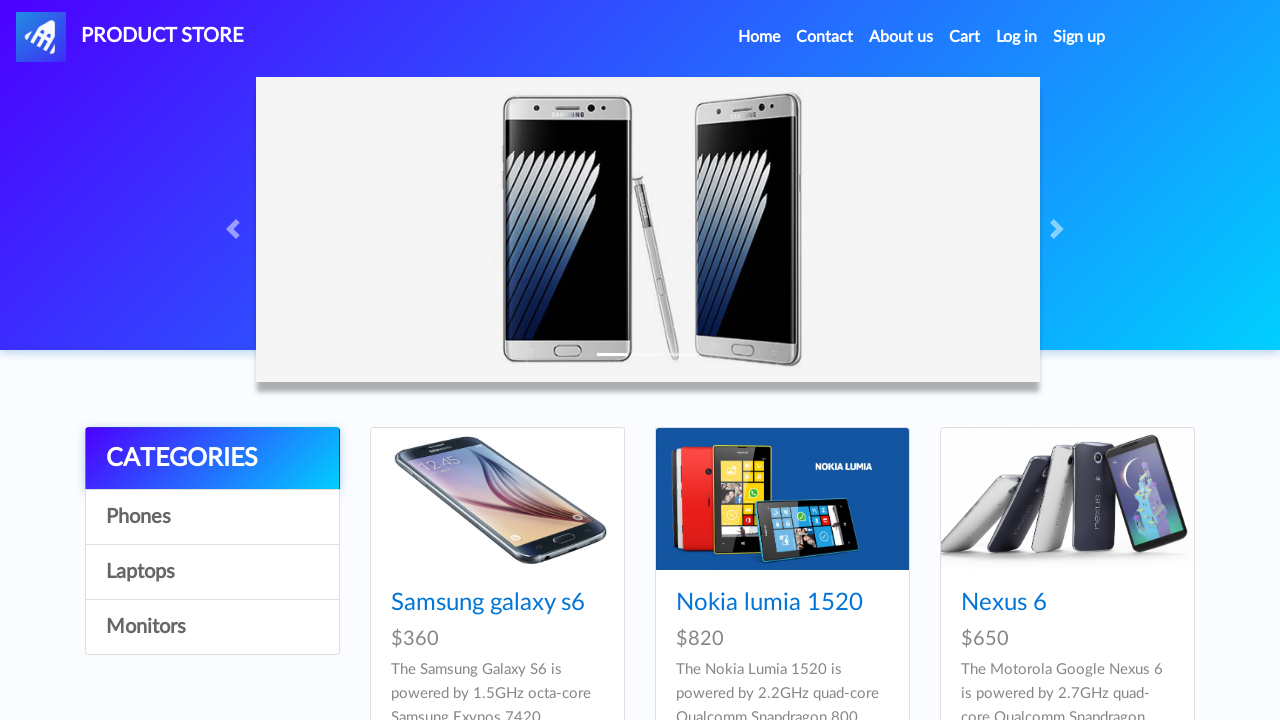

Validated that category 0 is visible
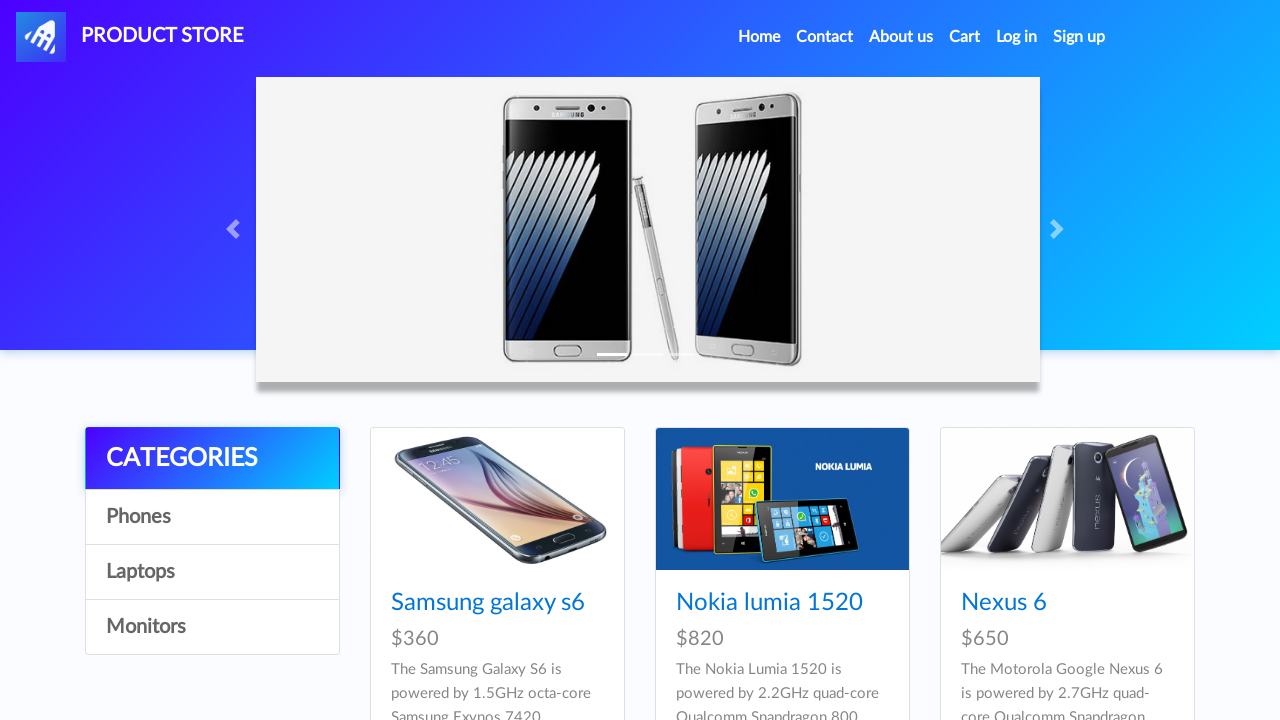

Validated that category 0 is enabled
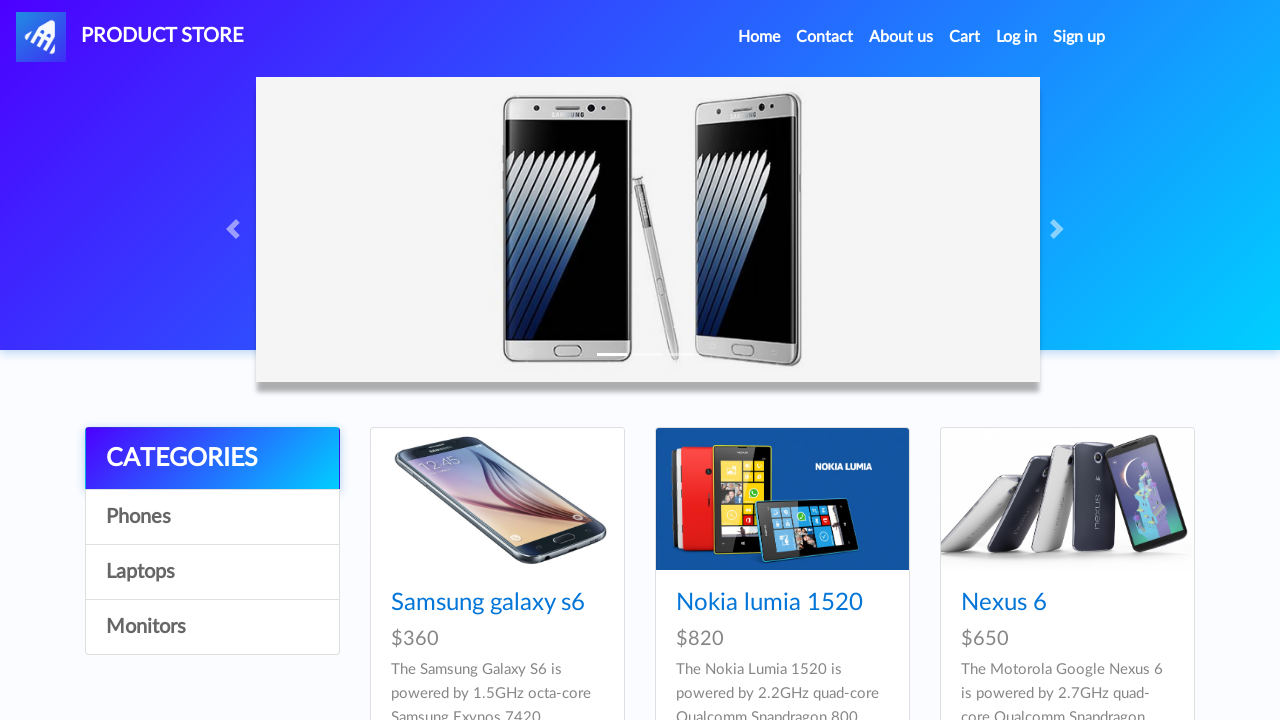

Retrieved text content from category 0: 'CATEGORIES'
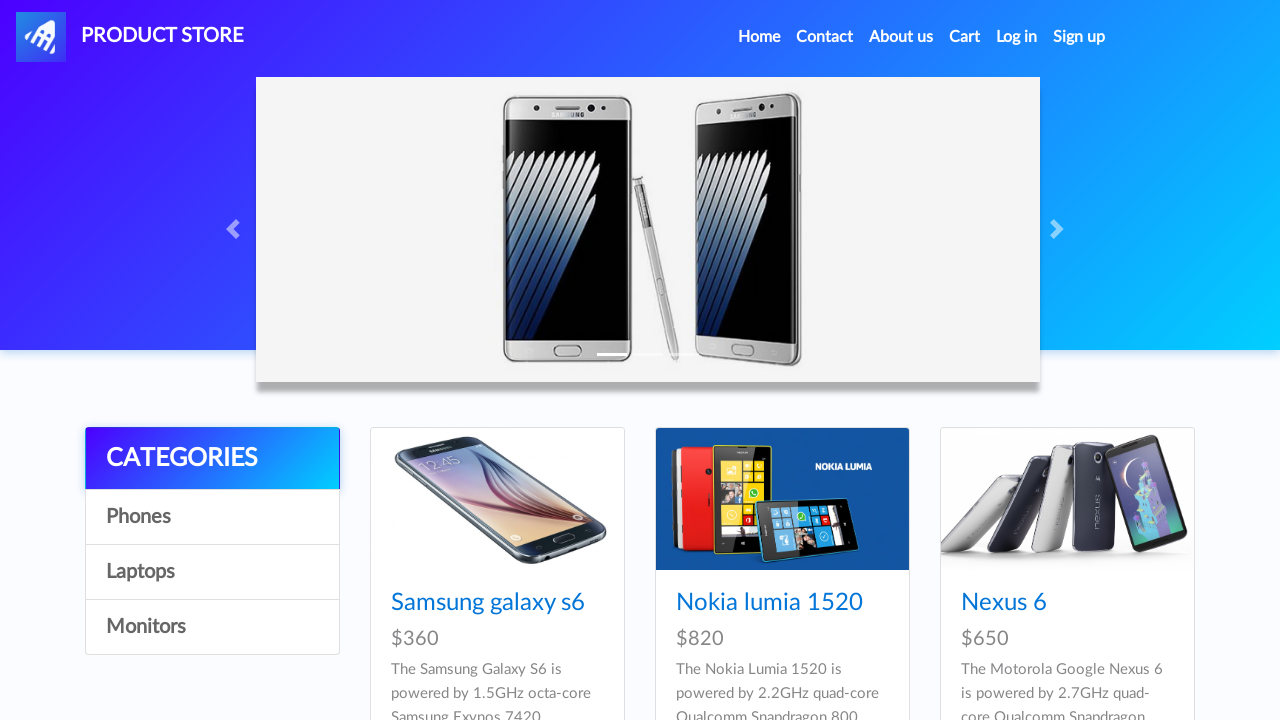

Validated that category 0 text 'CATEGORIES' matches expected 'CATEGORIES'
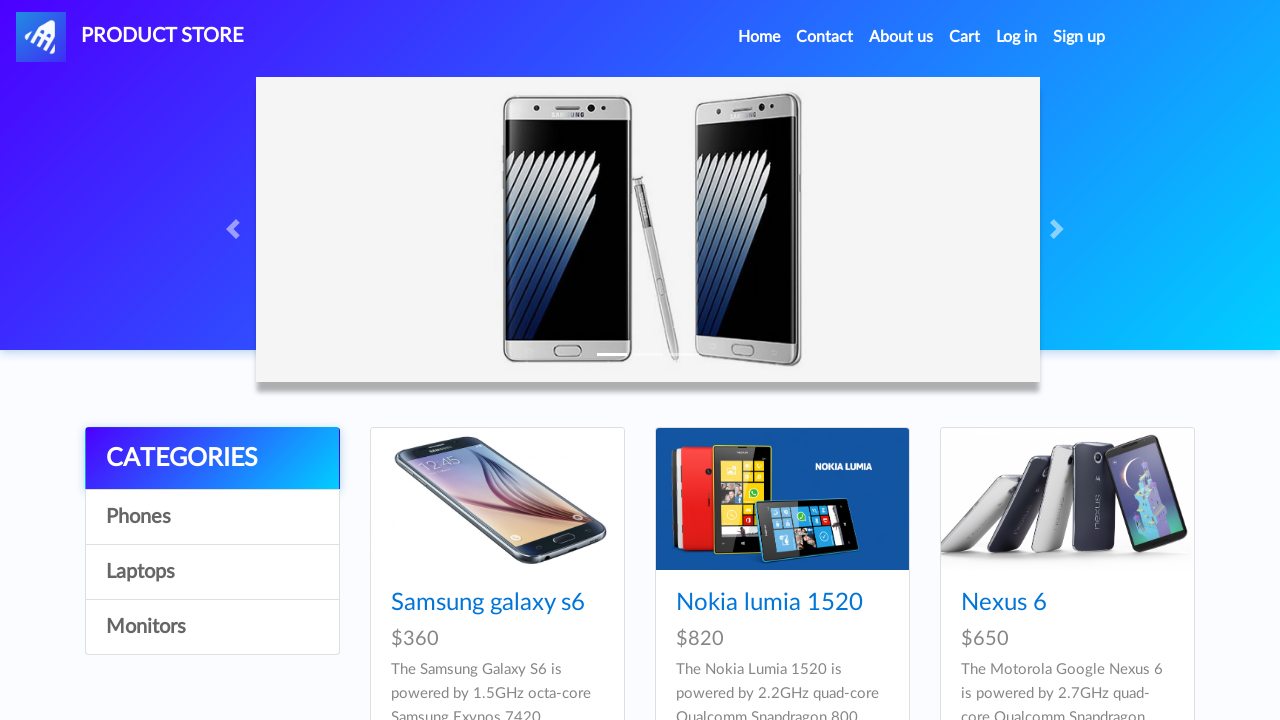

Validated that category 1 is visible
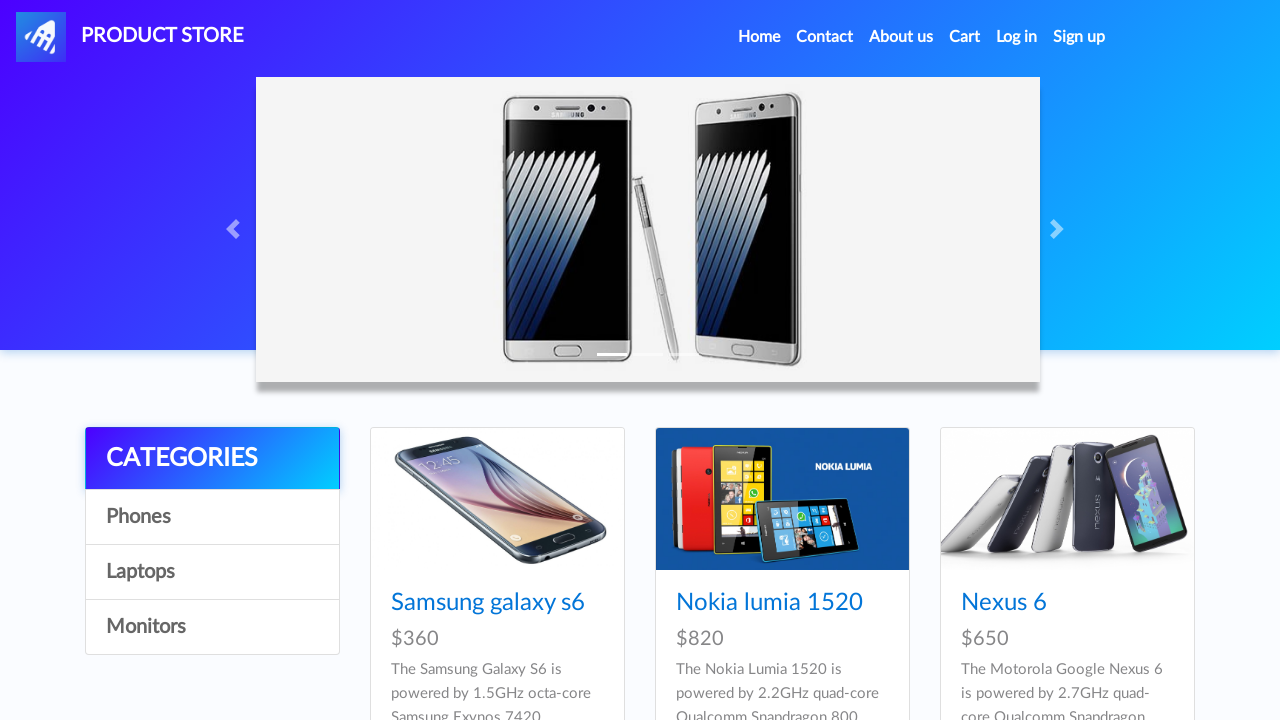

Validated that category 1 is enabled
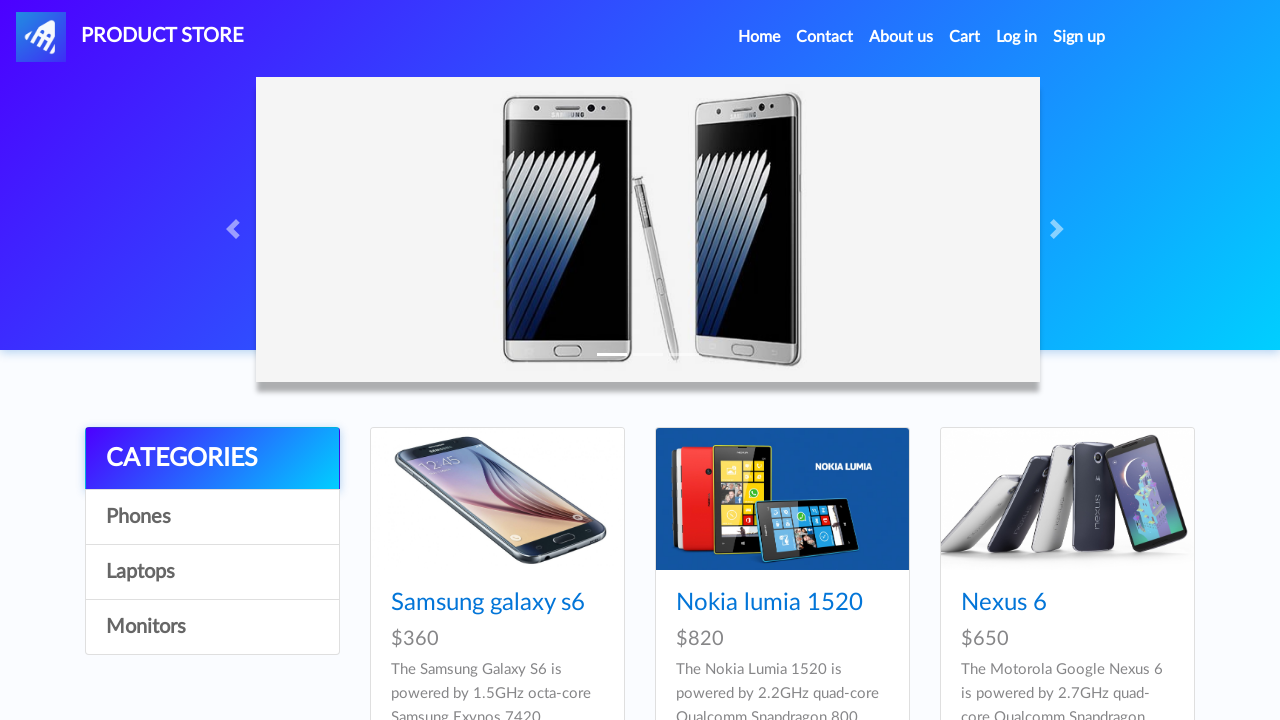

Retrieved text content from category 1: 'Phones'
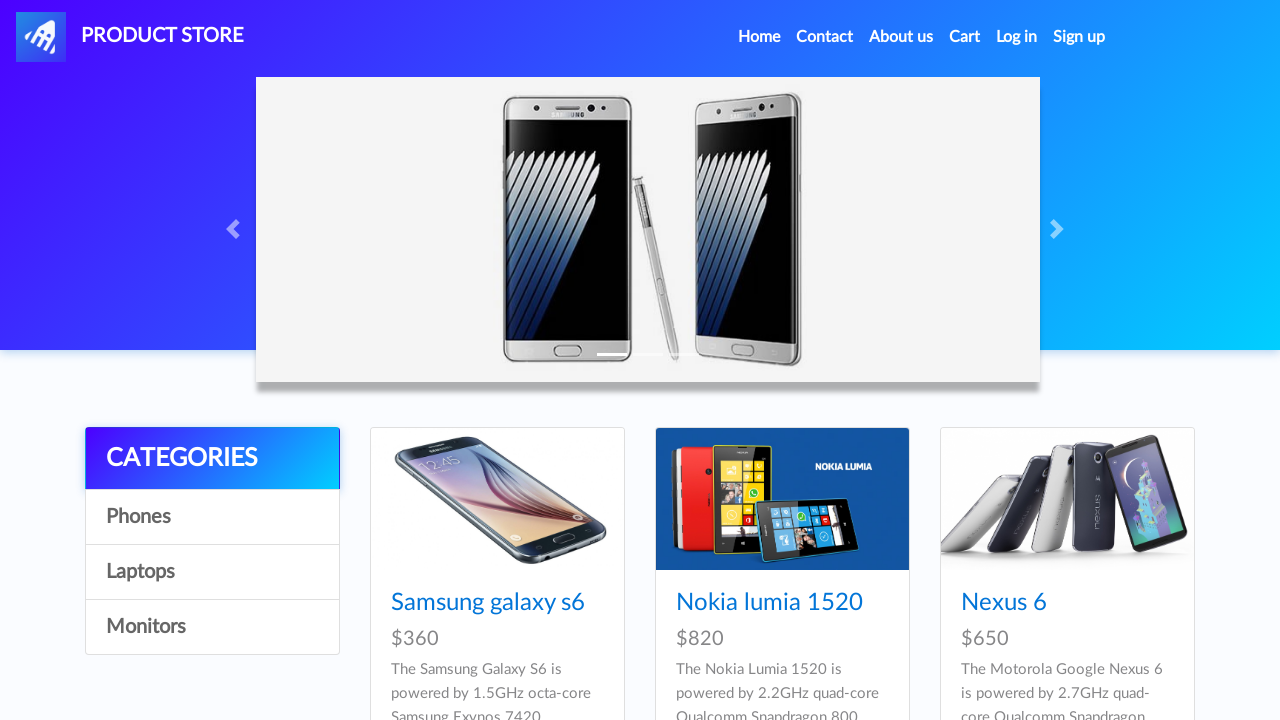

Validated that category 1 text 'Phones' matches expected 'Phones'
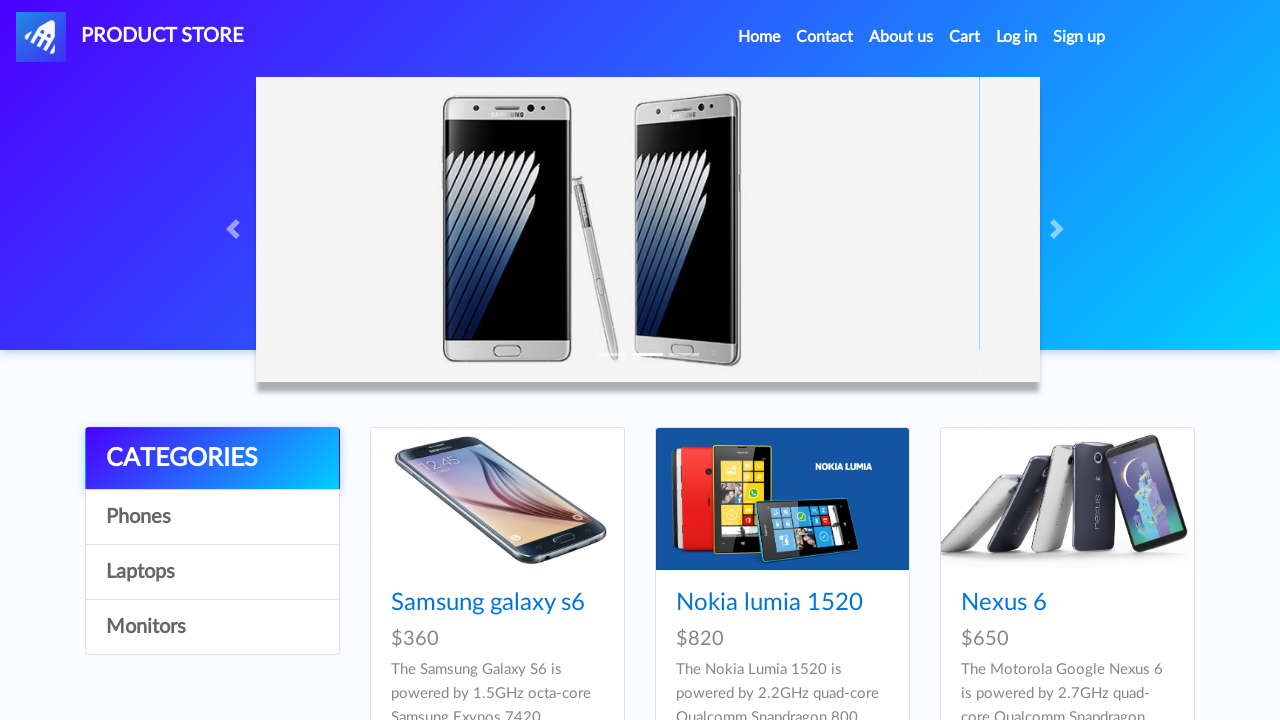

Validated that category 2 is visible
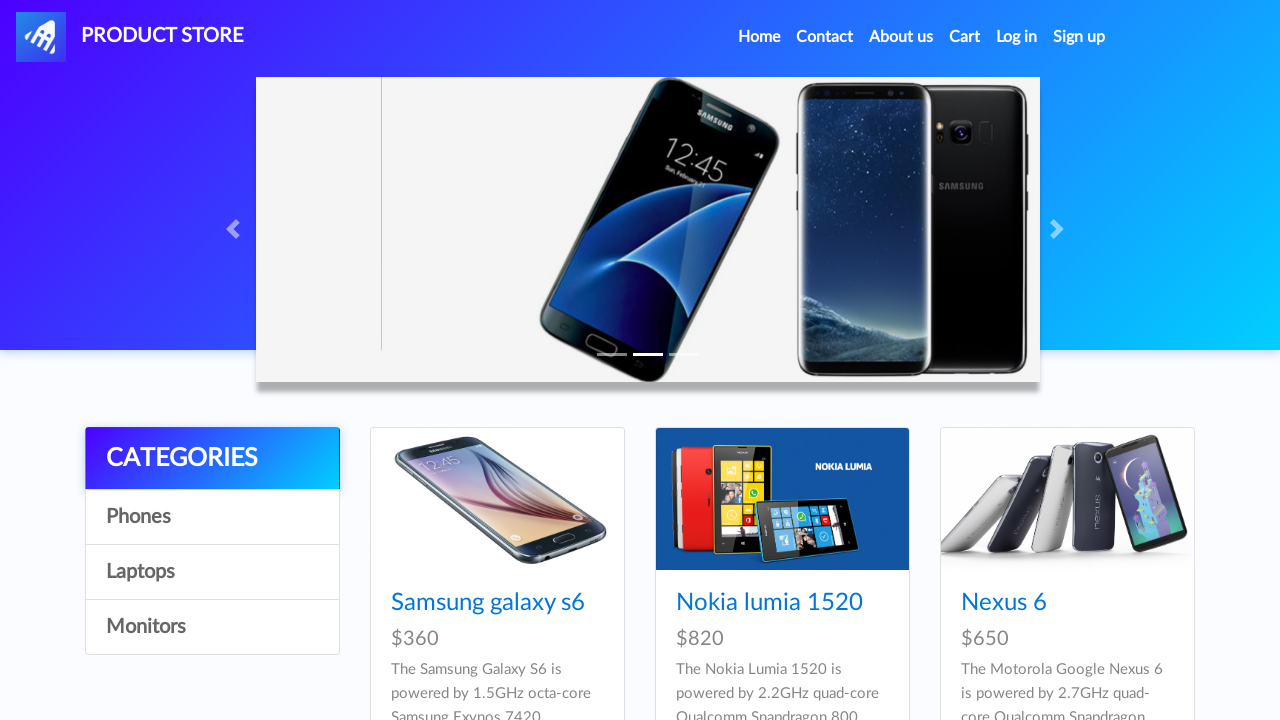

Validated that category 2 is enabled
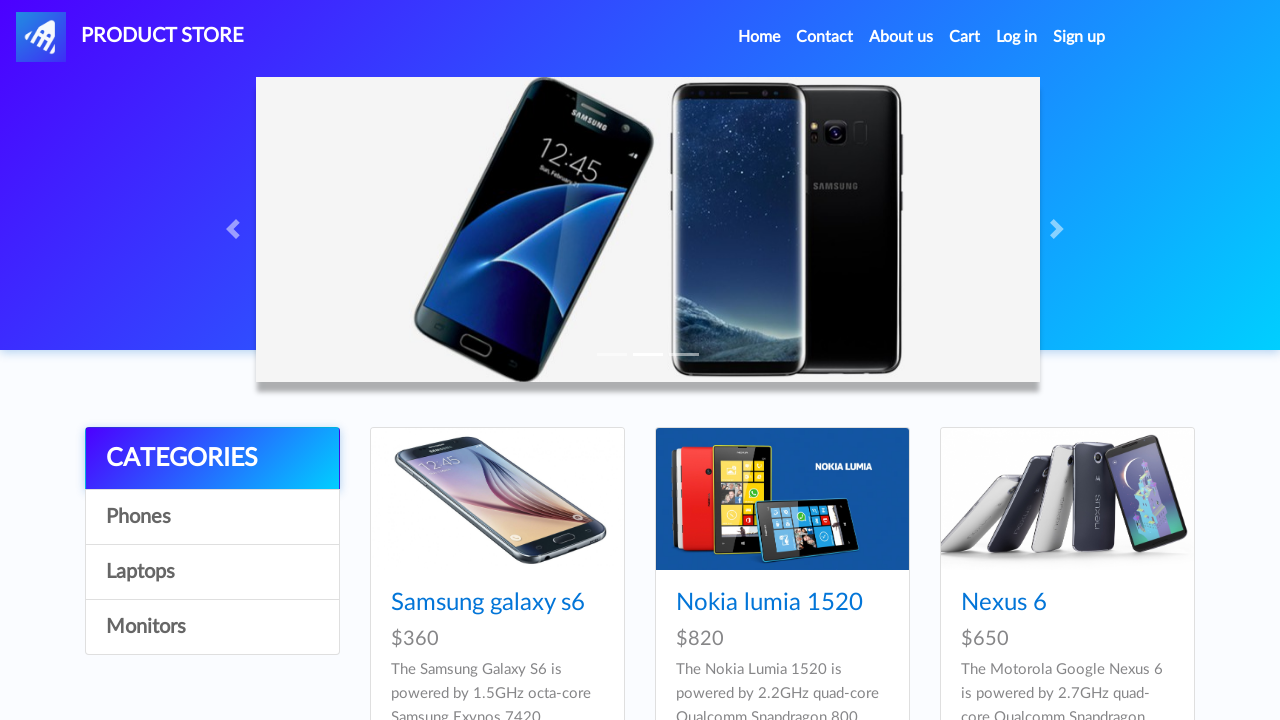

Retrieved text content from category 2: 'Laptops'
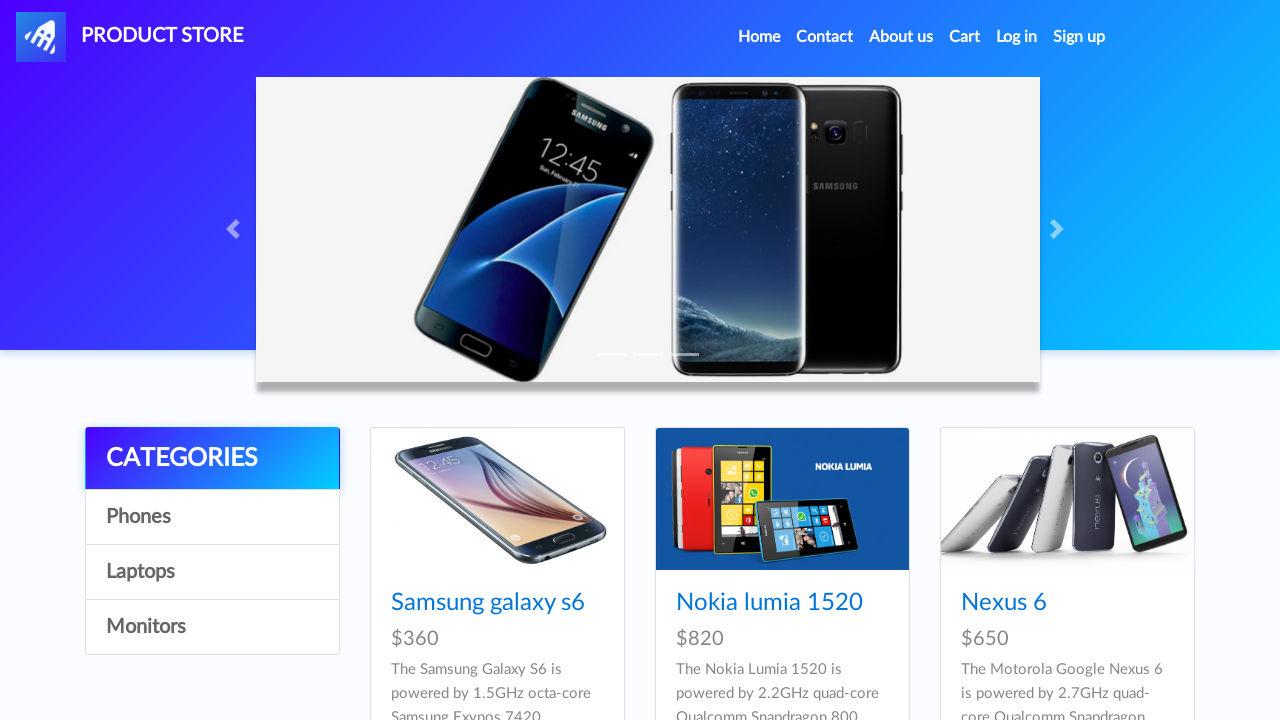

Validated that category 2 text 'Laptops' matches expected 'Laptops'
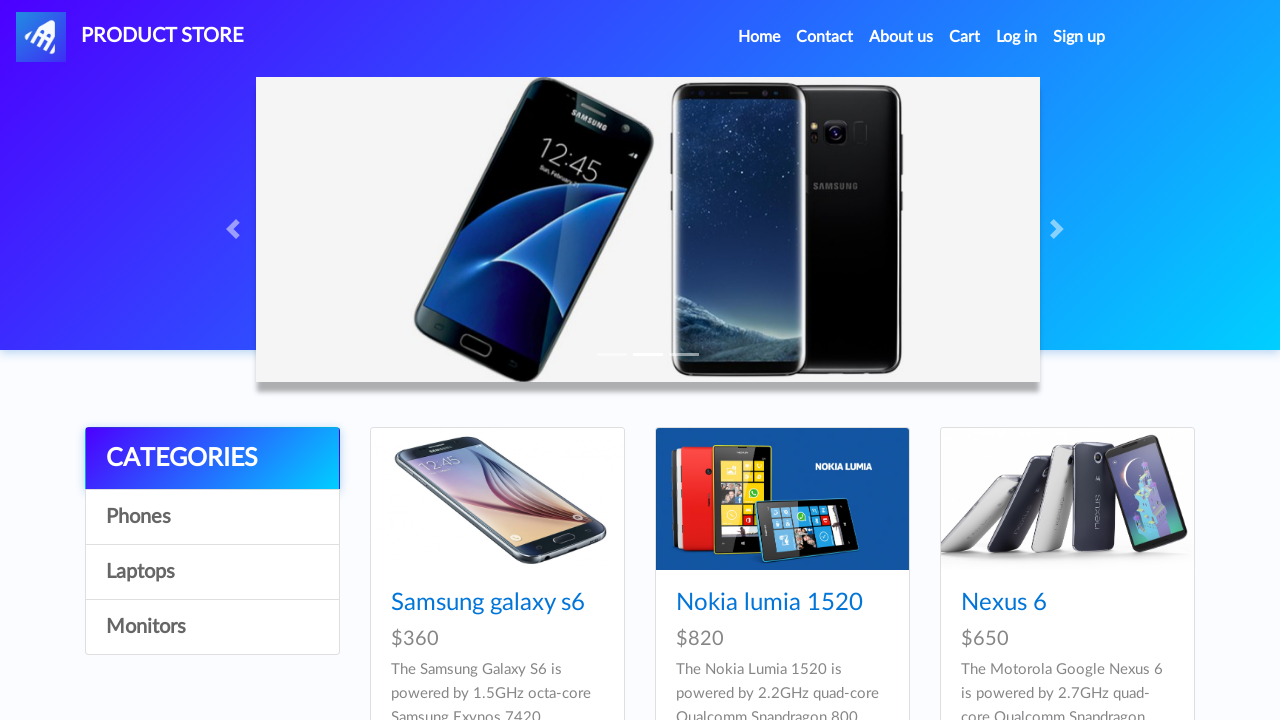

Validated that category 3 is visible
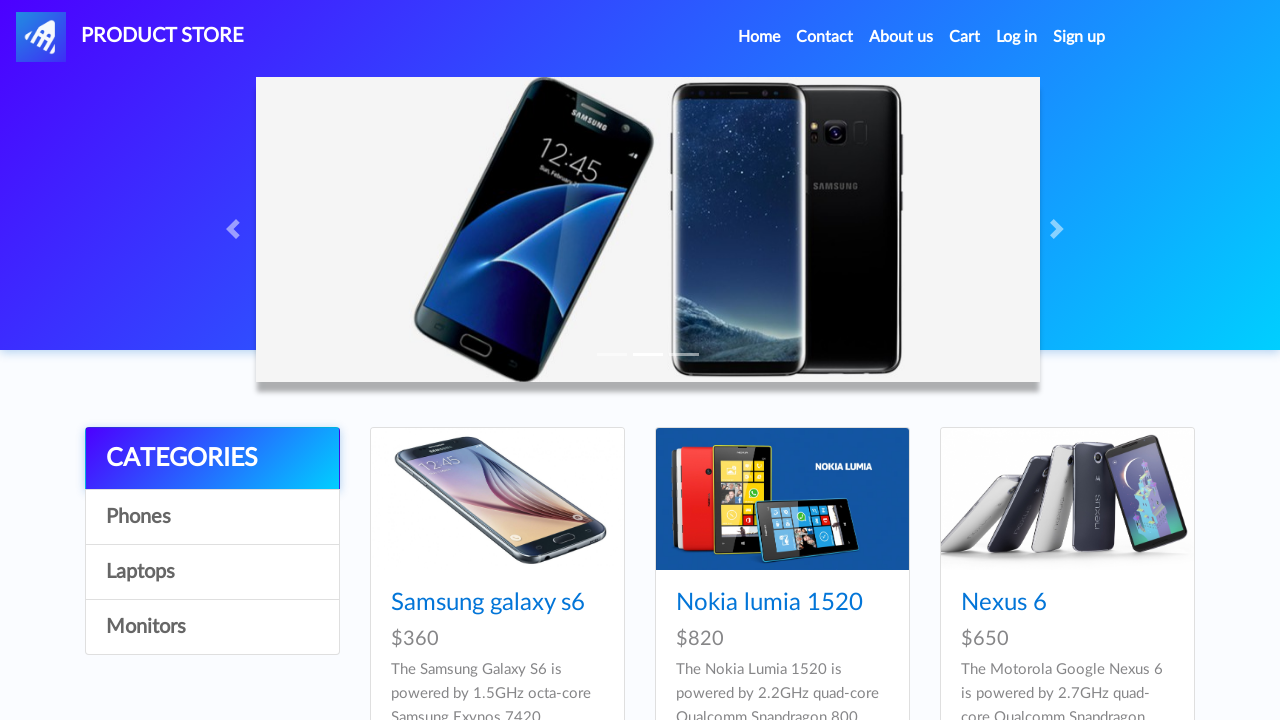

Validated that category 3 is enabled
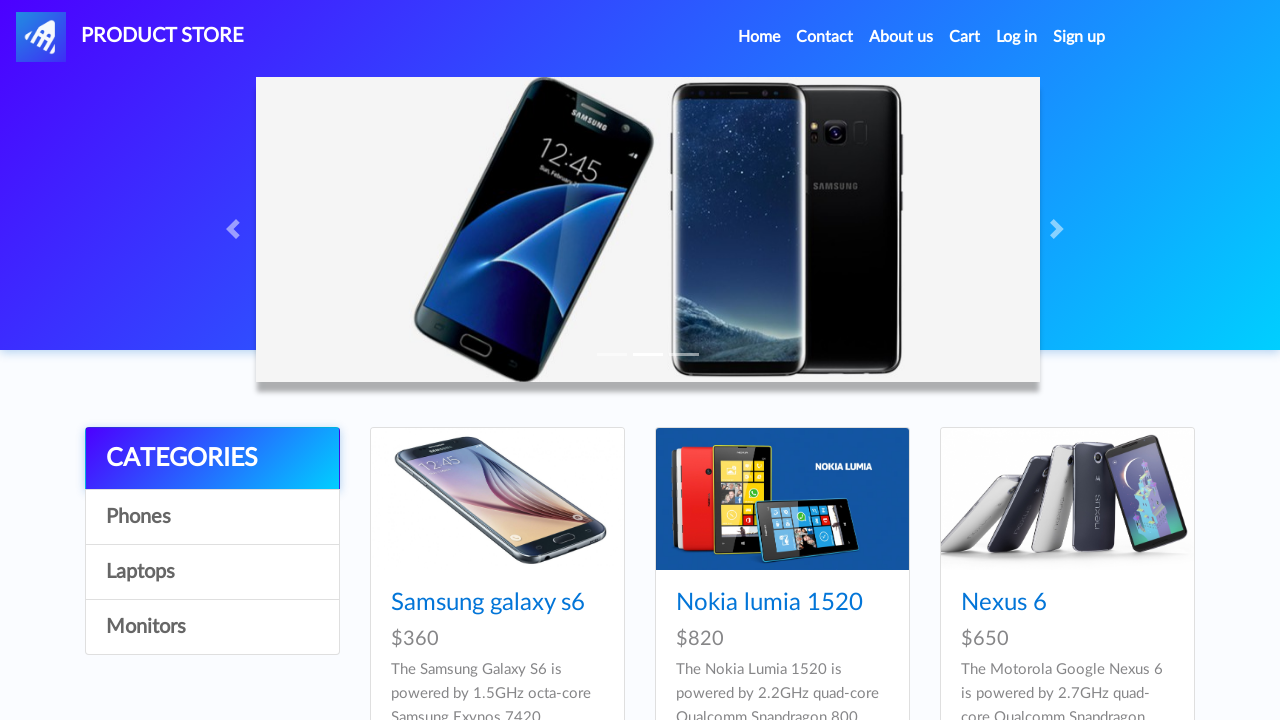

Retrieved text content from category 3: 'Monitors'
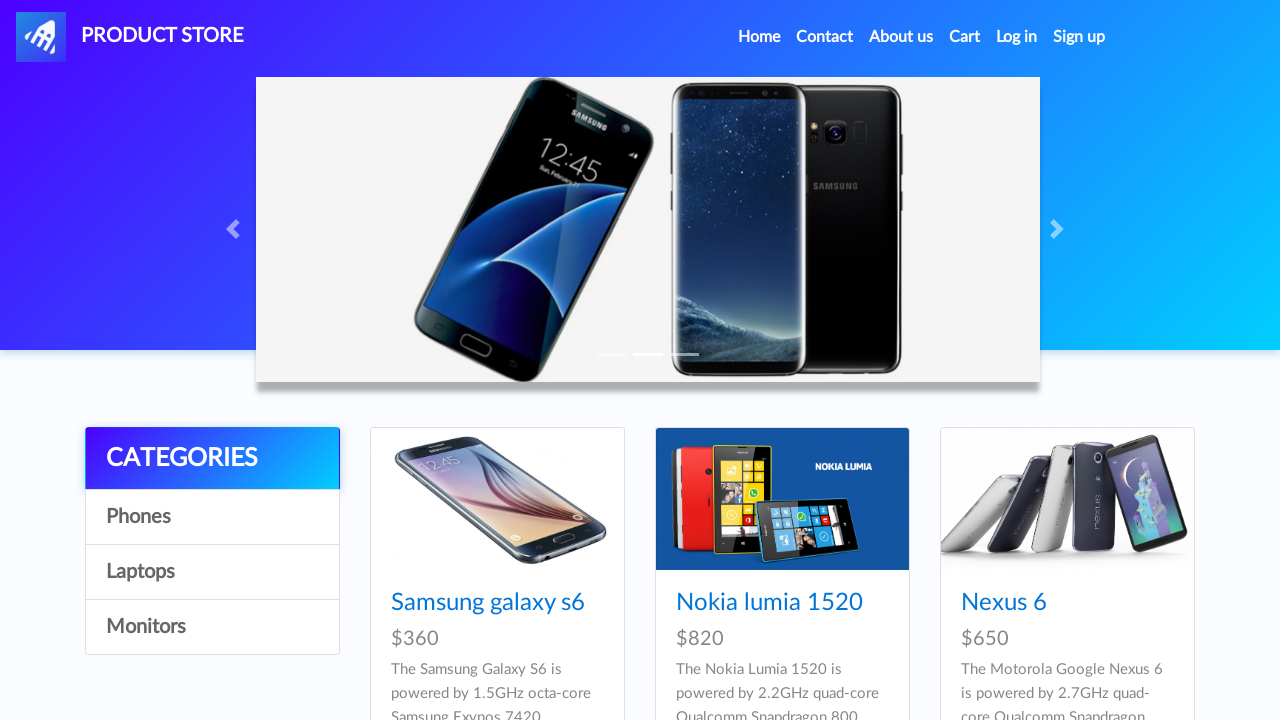

Validated that category 3 text 'Monitors' matches expected 'Monitors'
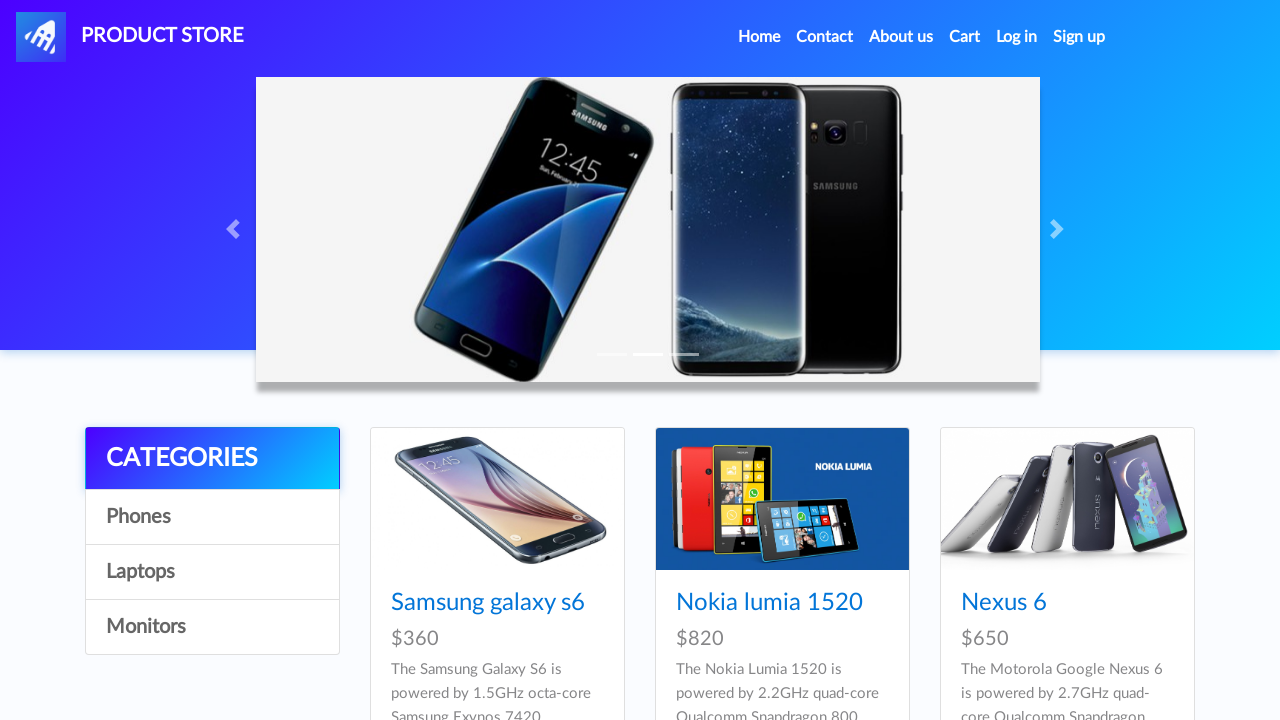

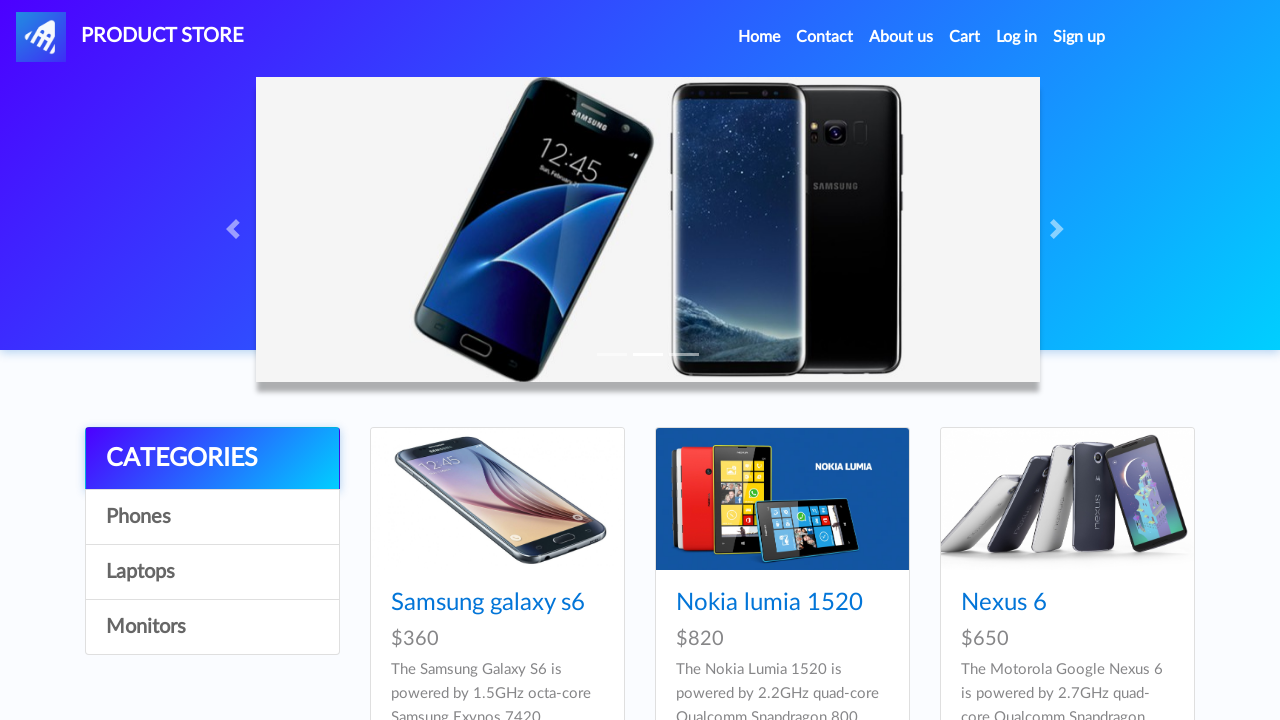